Tests that todo data persists after page reload

Starting URL: https://demo.playwright.dev/todomvc

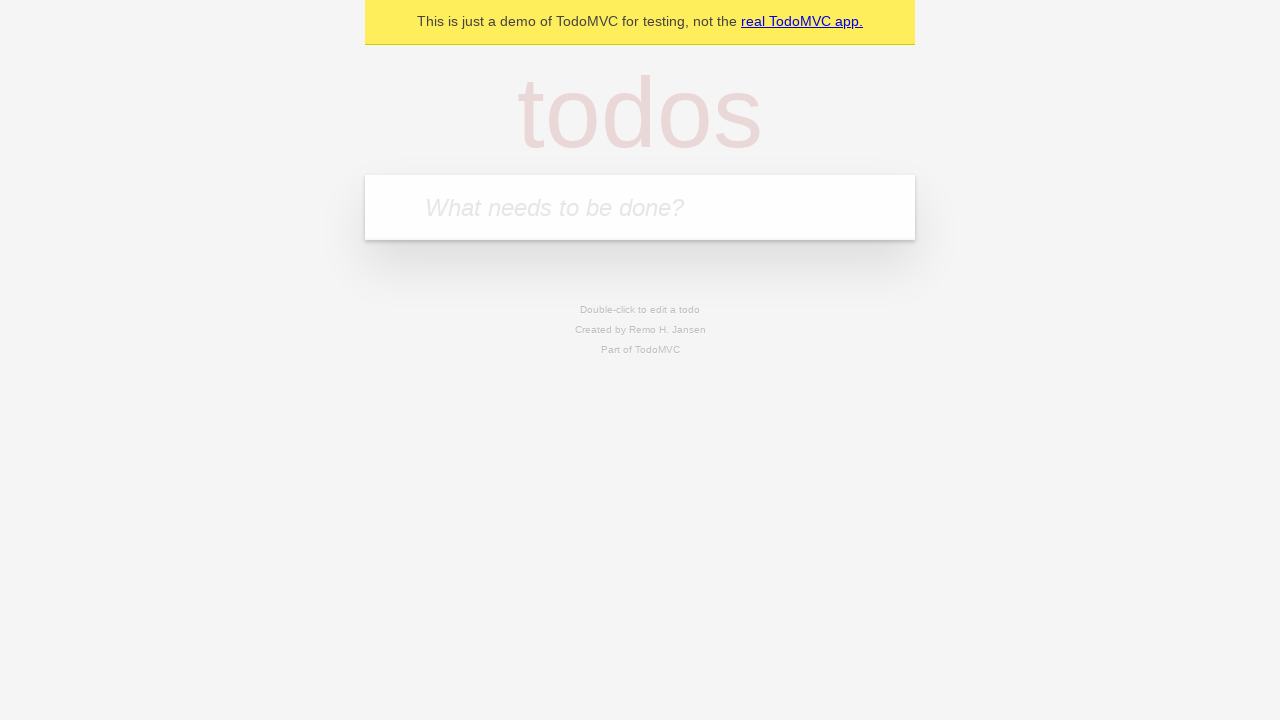

Filled todo input with 'buy some cheese' on internal:attr=[placeholder="What needs to be done?"i]
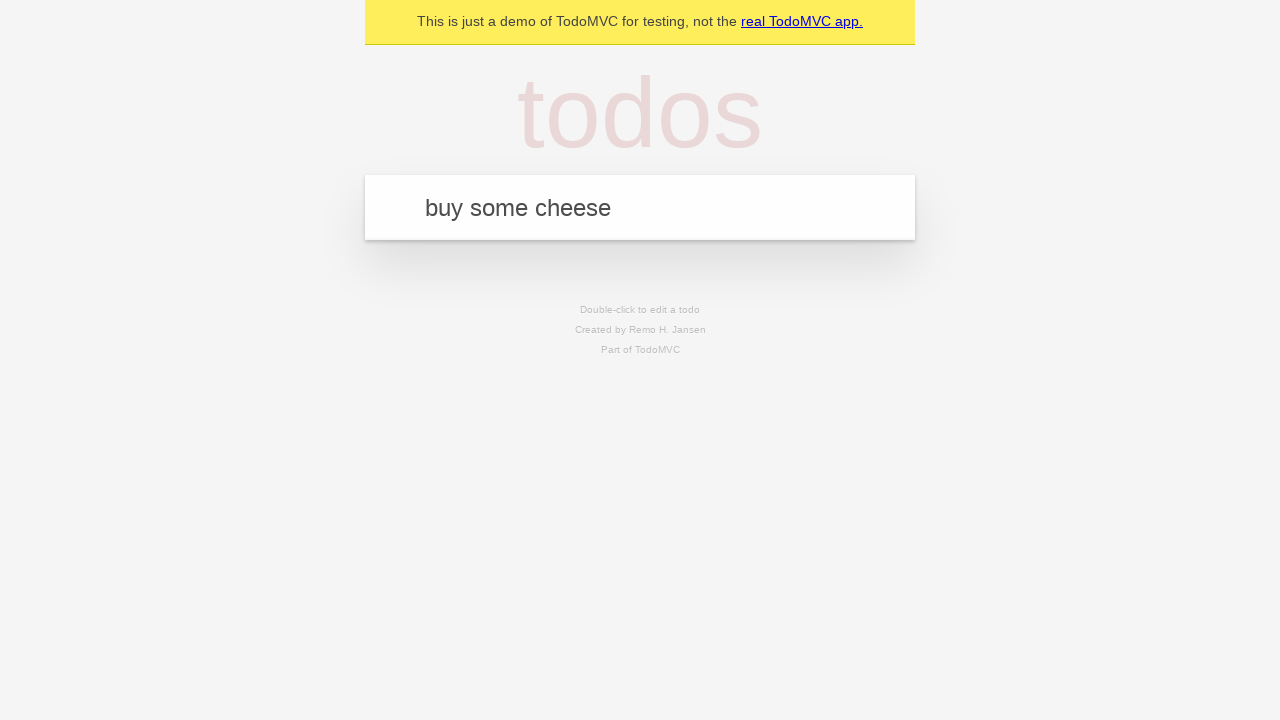

Pressed Enter to add first todo item on internal:attr=[placeholder="What needs to be done?"i]
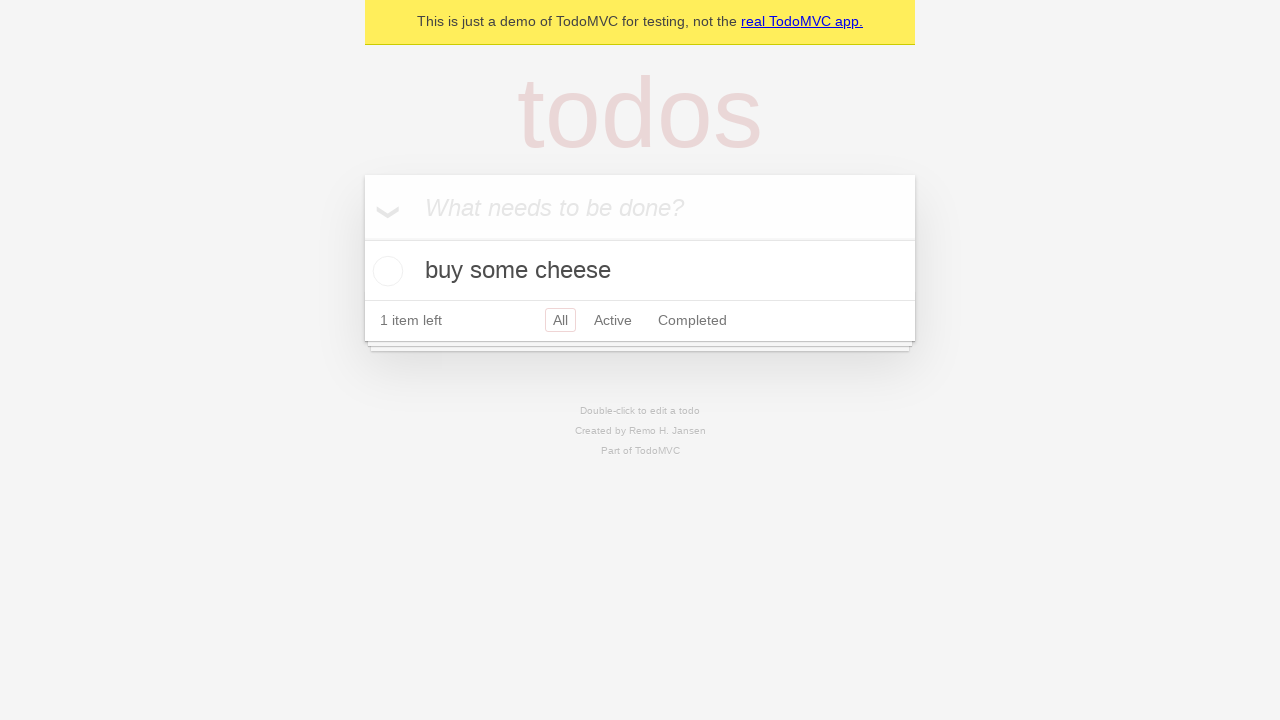

Filled todo input with 'feed the cat' on internal:attr=[placeholder="What needs to be done?"i]
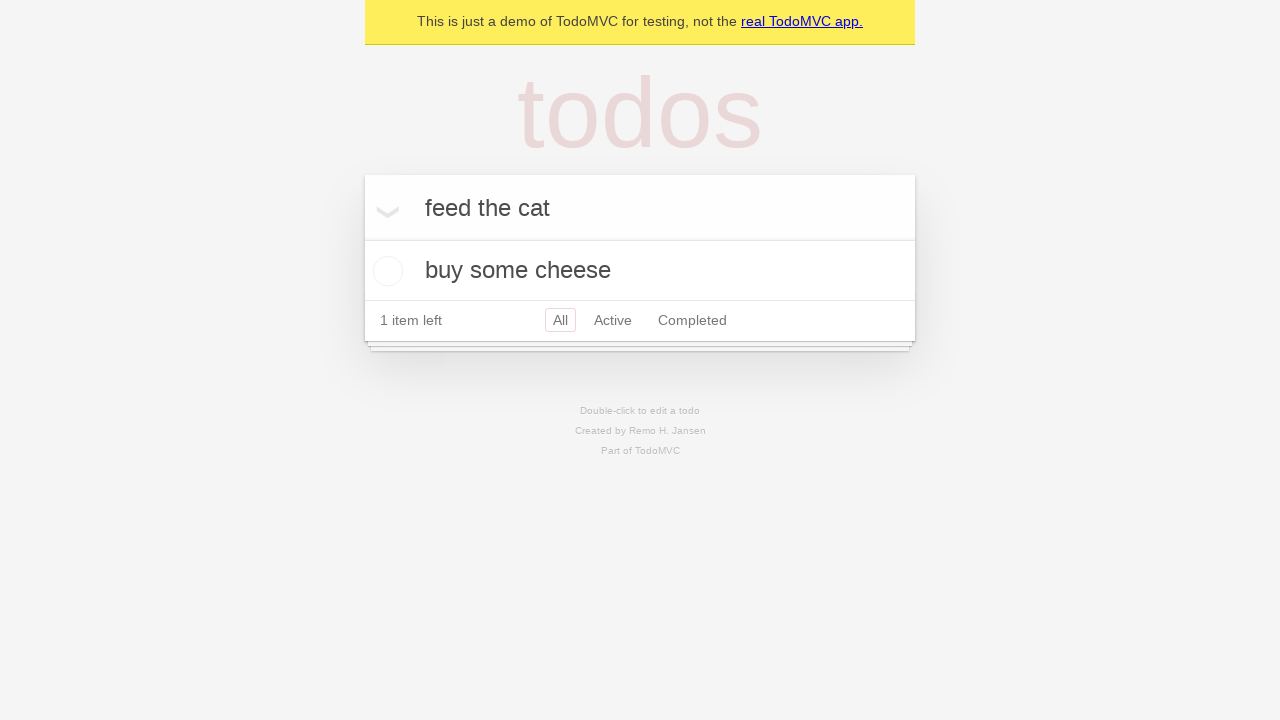

Pressed Enter to add second todo item on internal:attr=[placeholder="What needs to be done?"i]
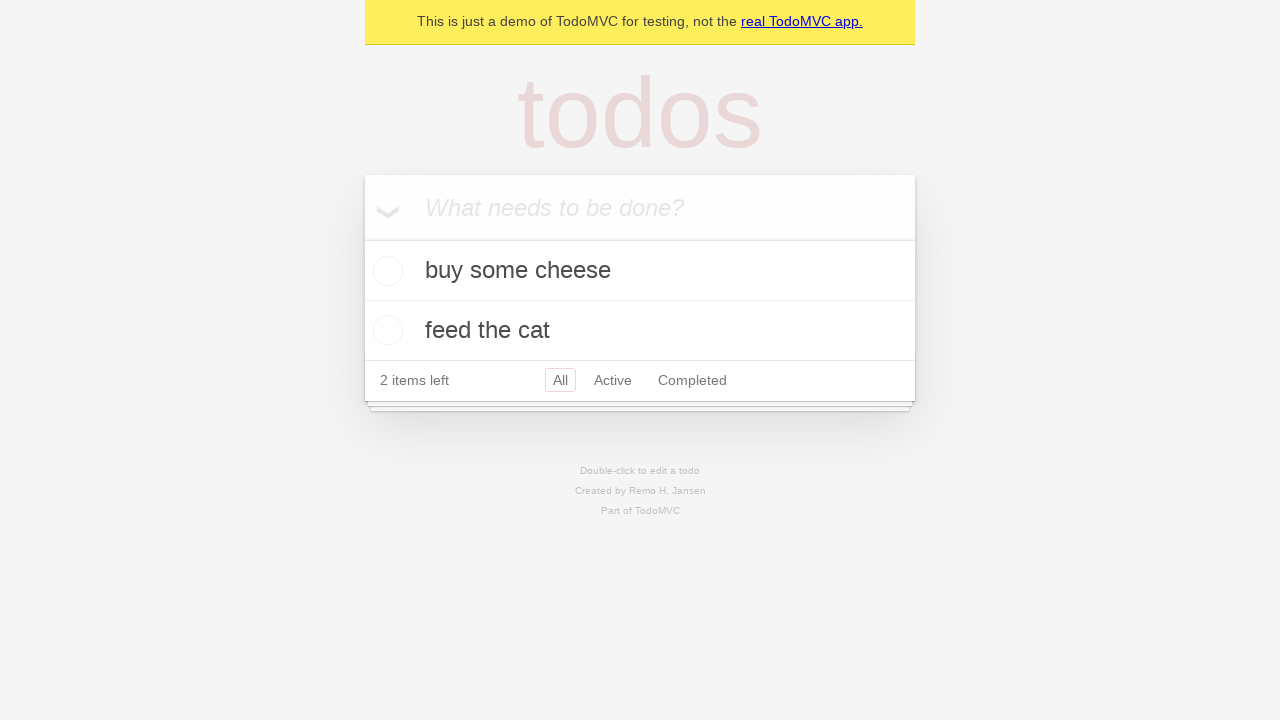

Checked the first todo item 'buy some cheese' at (385, 271) on internal:testid=[data-testid="todo-item"s] >> nth=0 >> internal:role=checkbox
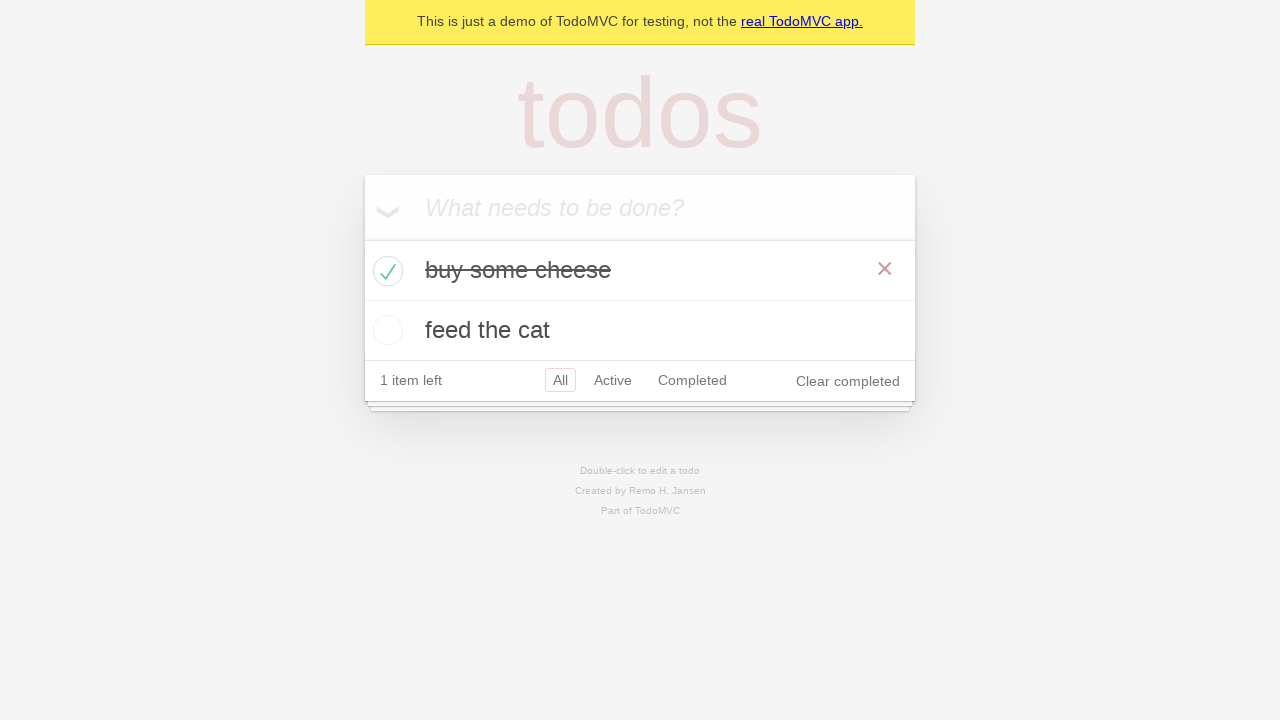

Reloaded the page to test data persistence
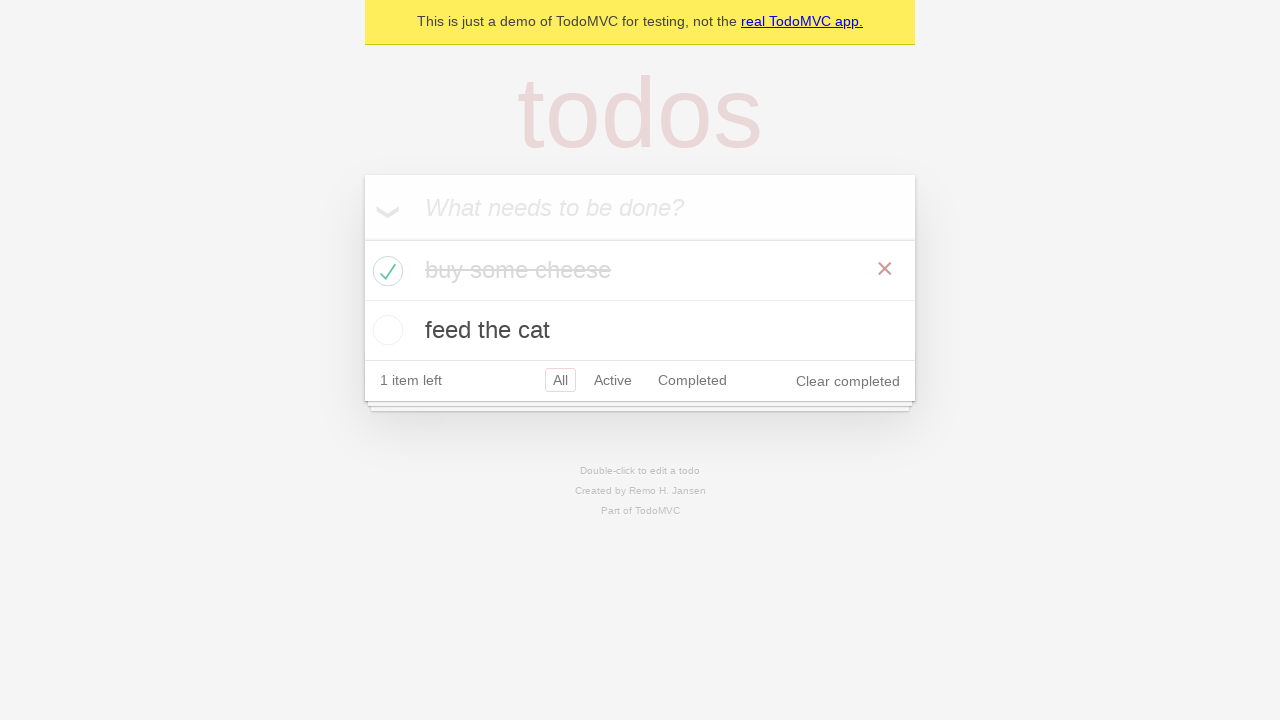

Waited for todo items to load after page reload
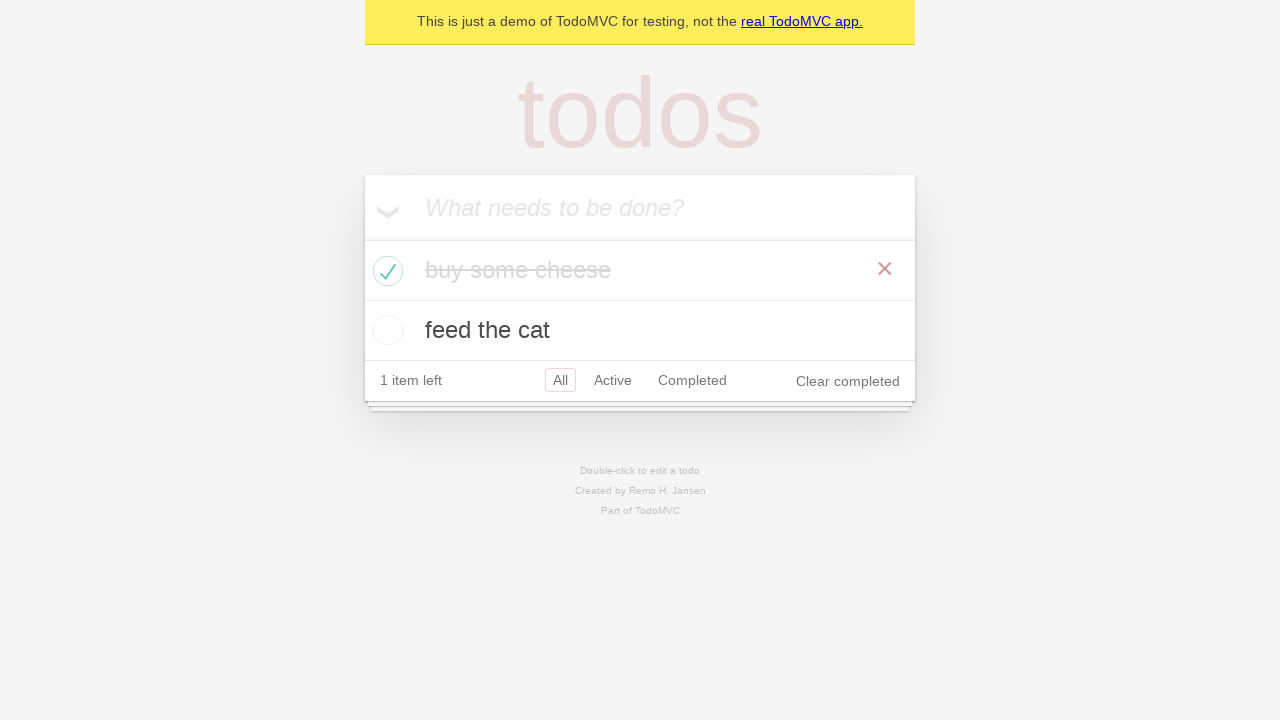

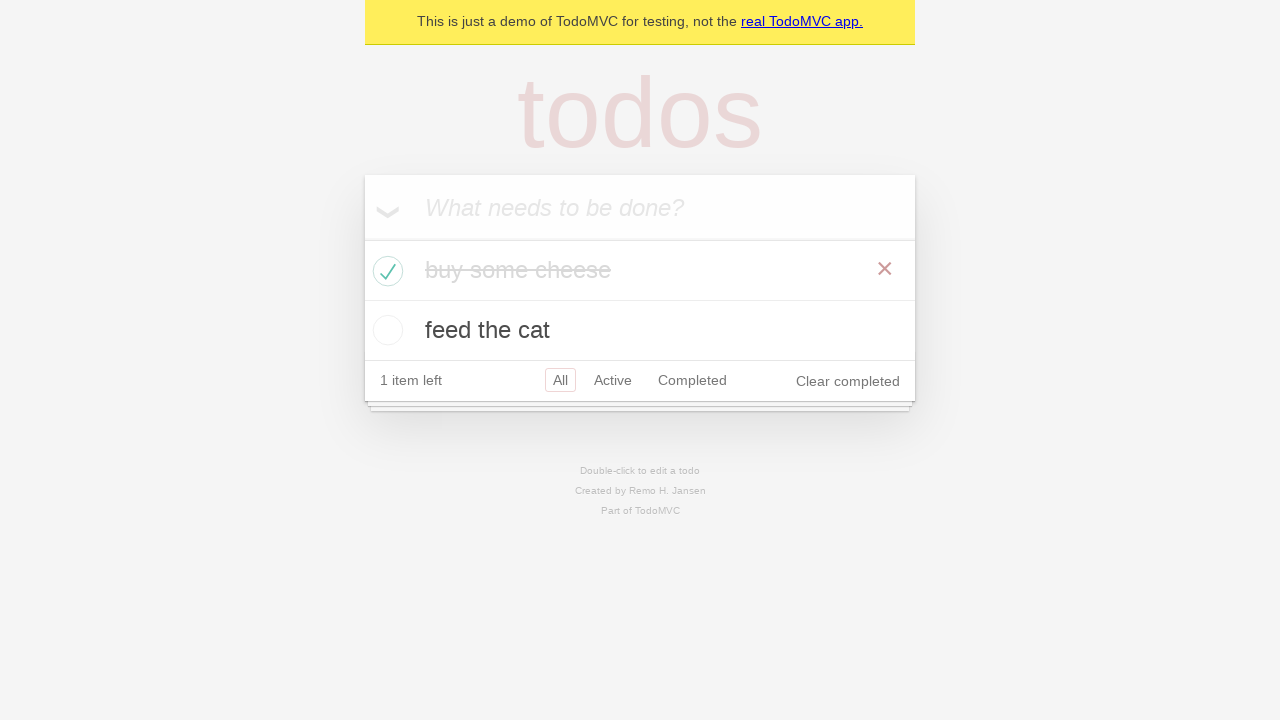